Tests multi-tab browser handling by opening a new tab, navigating to a different page, extracting course name text, then switching back to the original tab and filling a form field with that text.

Starting URL: https://rahulshettyacademy.com/angularpractice/

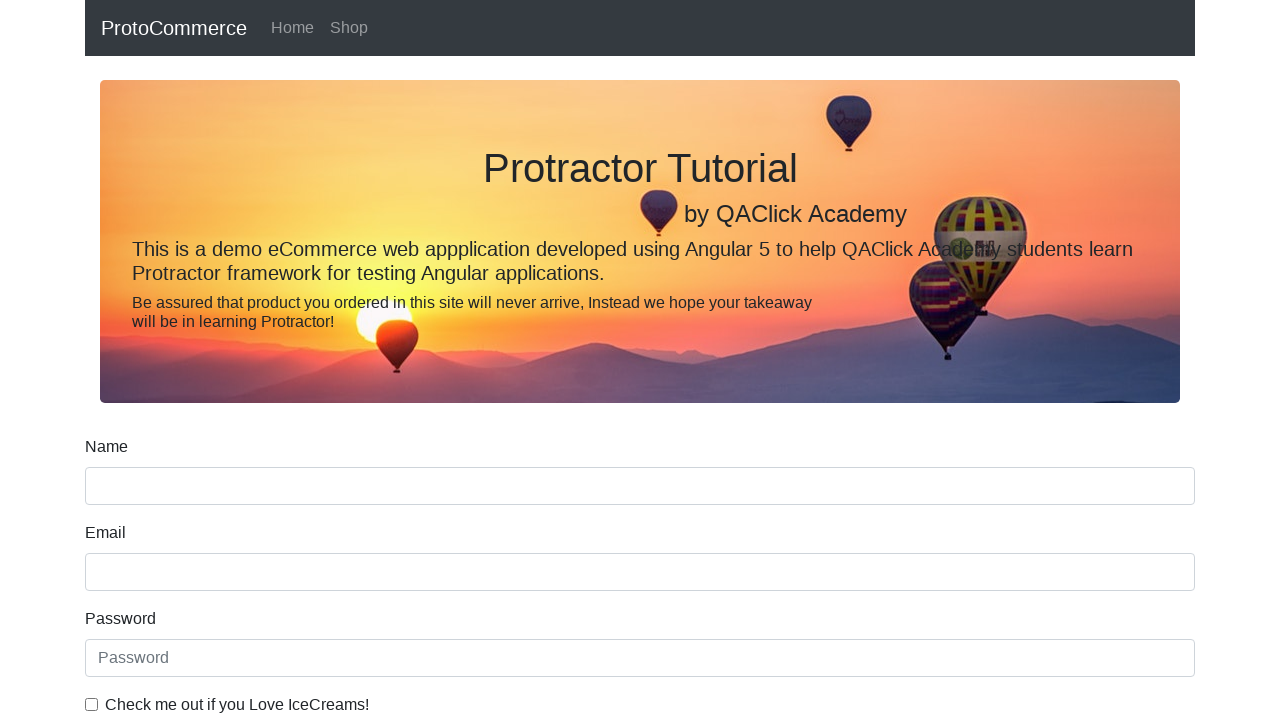

Opened a new browser tab
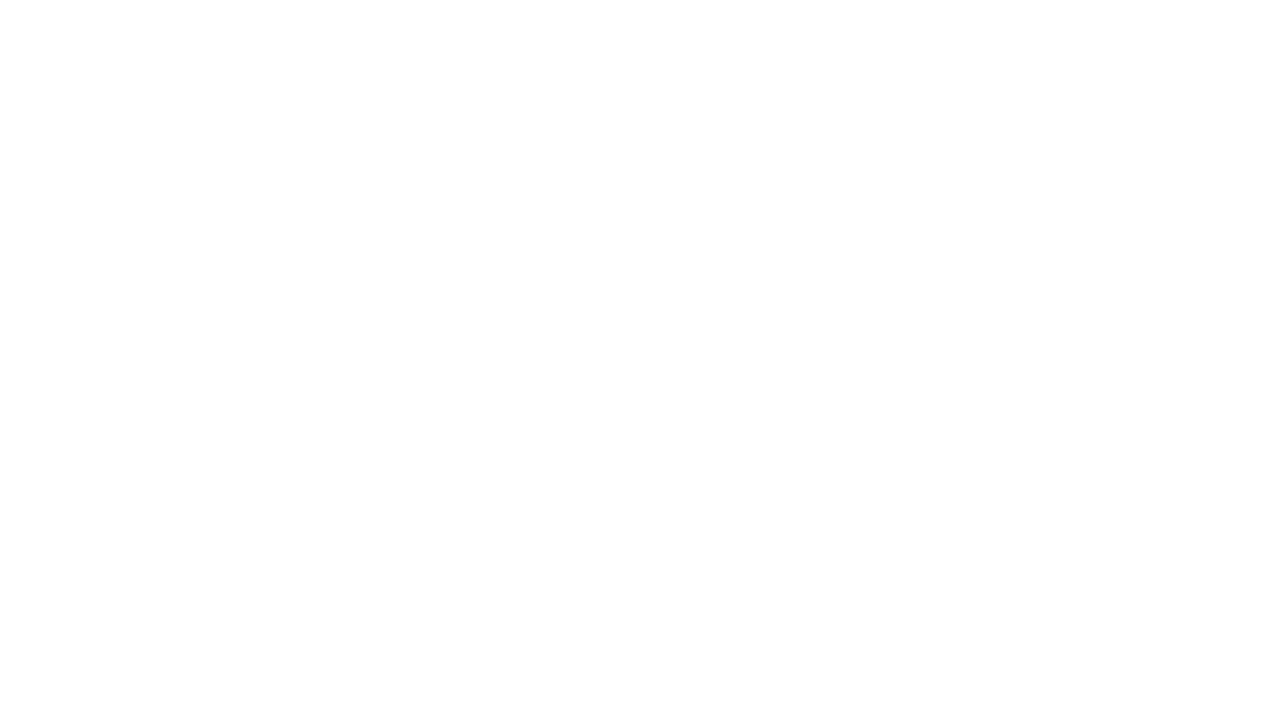

Navigated to Rahul Shetty Academy homepage in new tab
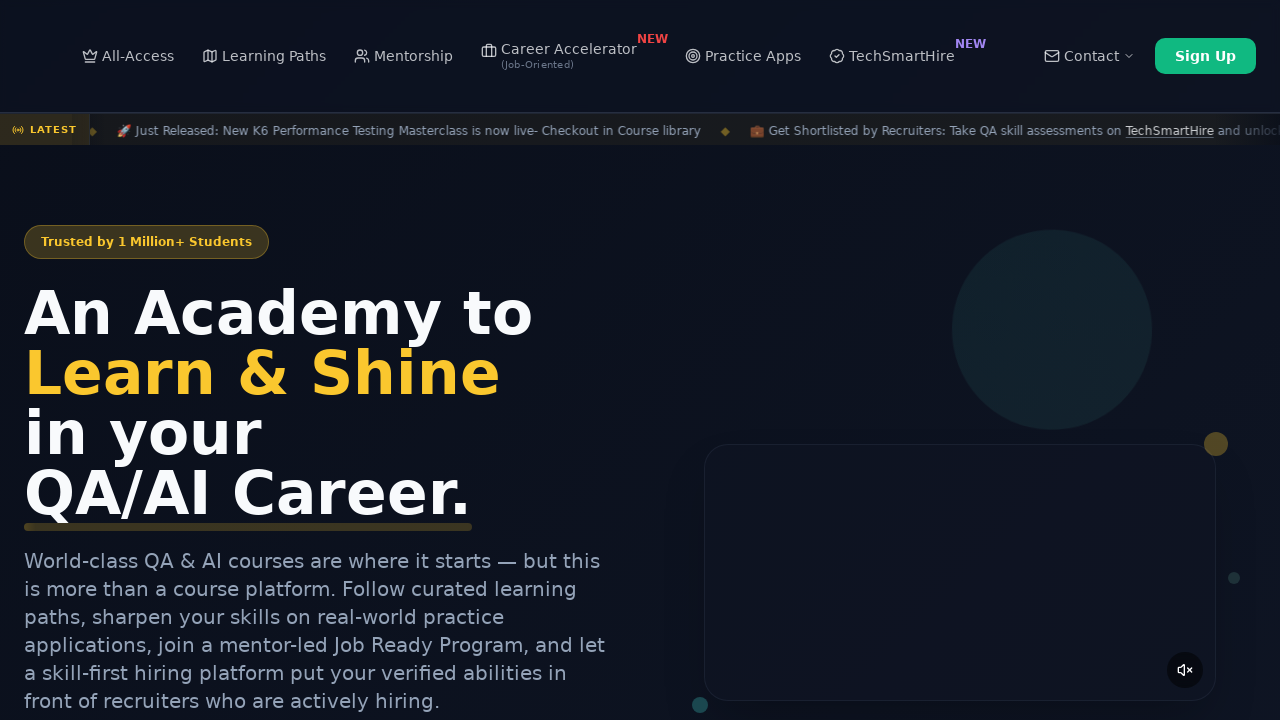

Course links loaded in new tab
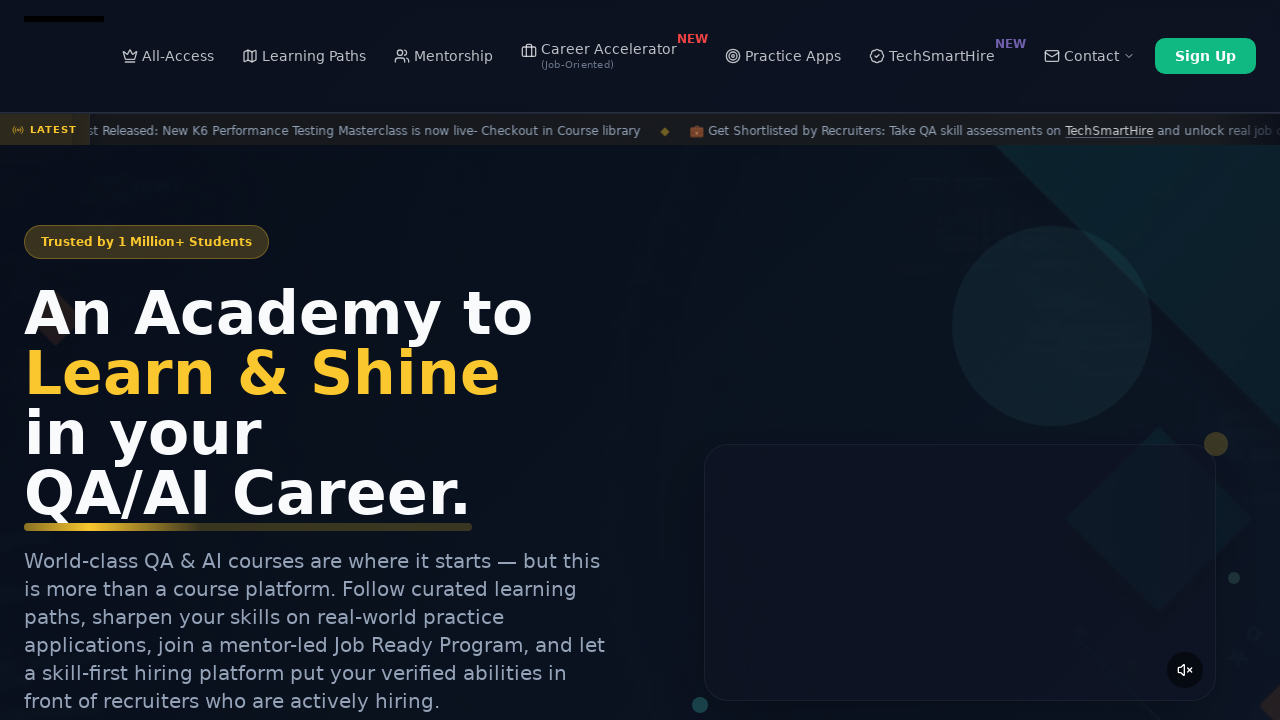

Located all course links
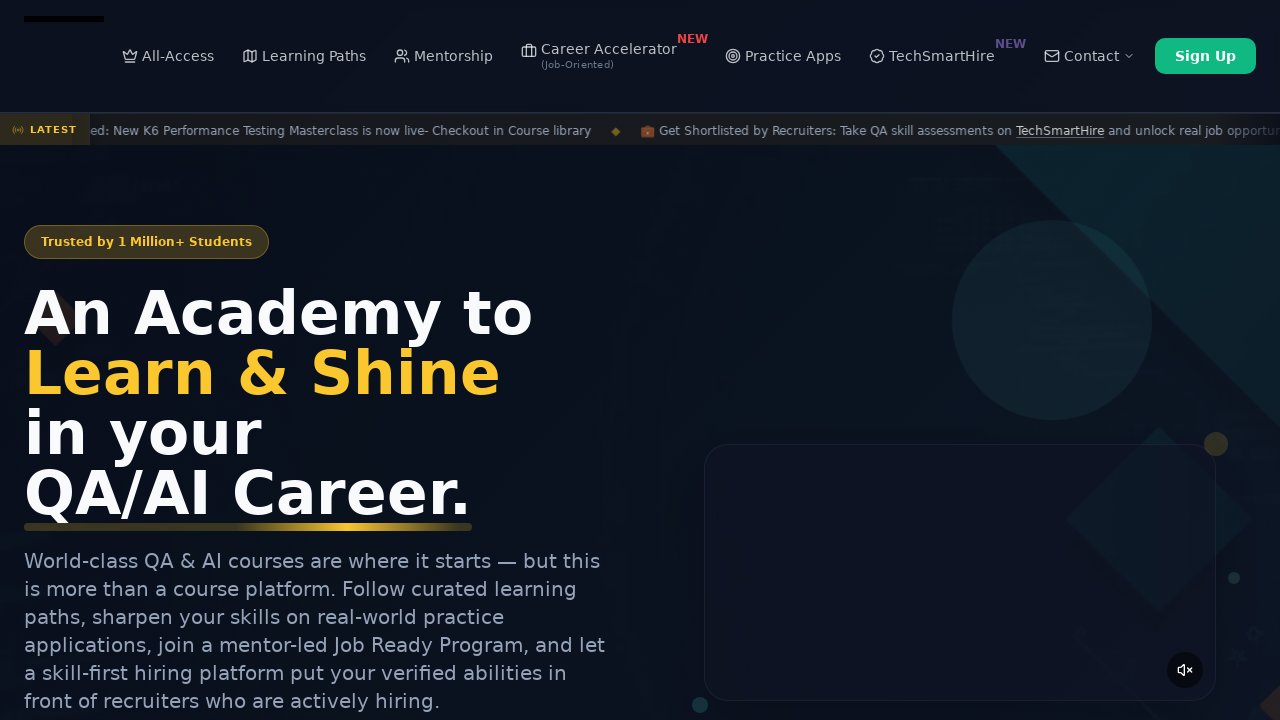

Extracted second course name: 'Playwright Testing'
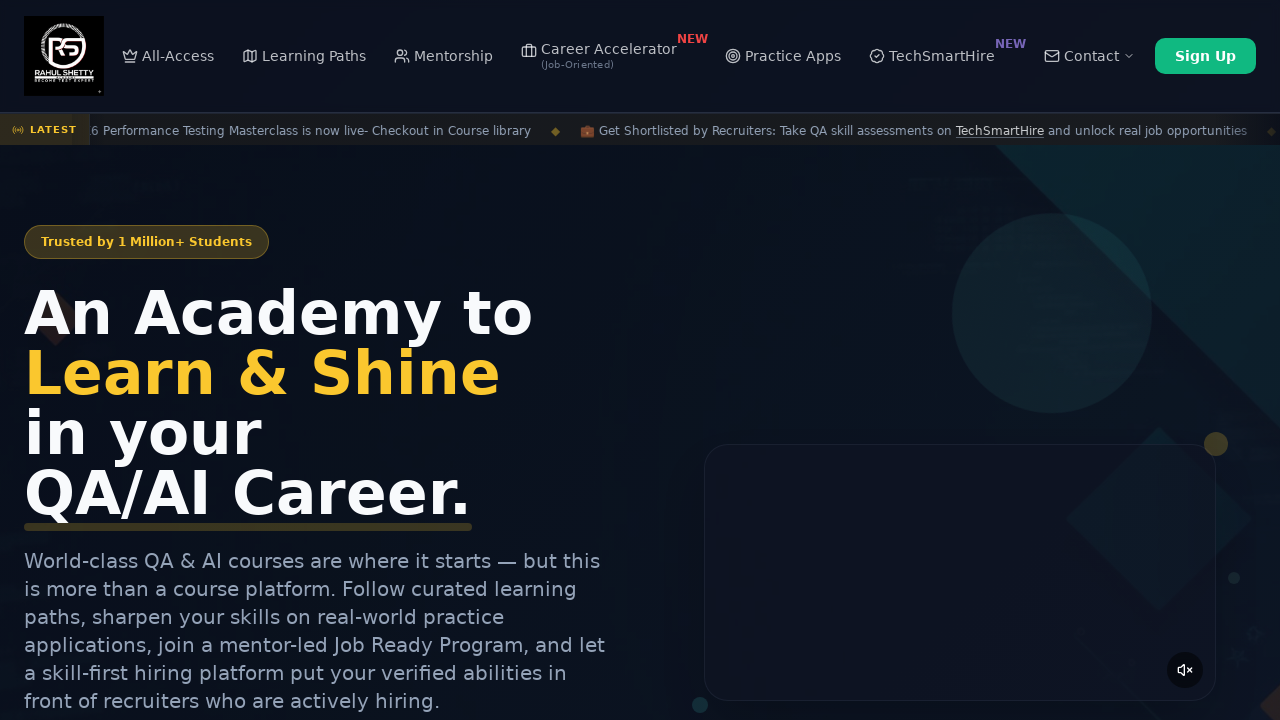

Closed the new tab and switched back to original tab
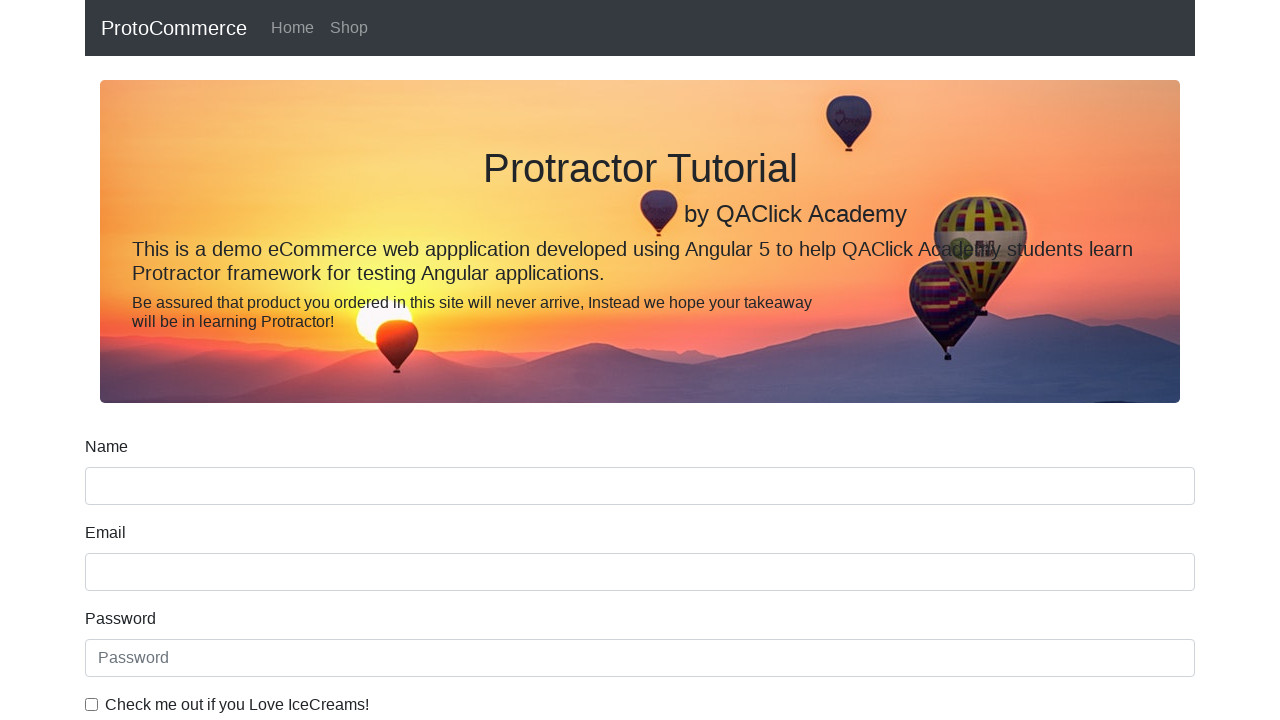

Filled form name field with extracted course name: 'Playwright Testing' on input[name='name']
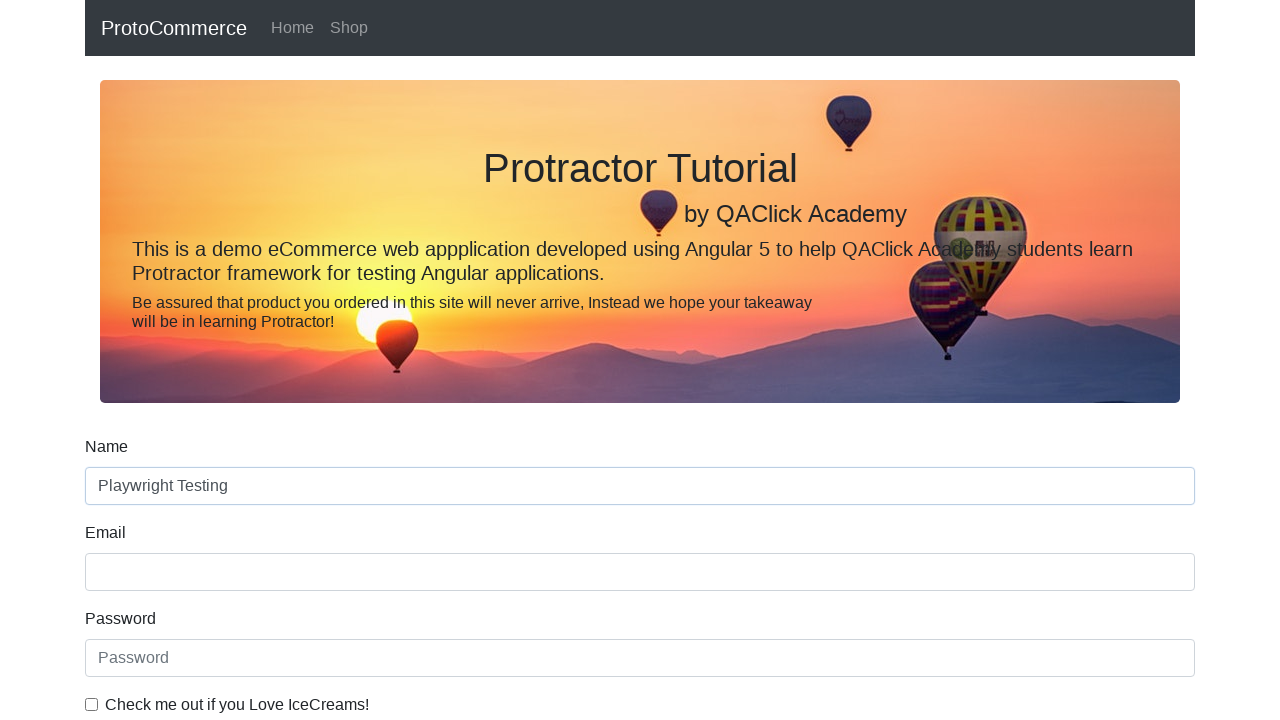

Form name field confirmed to be filled
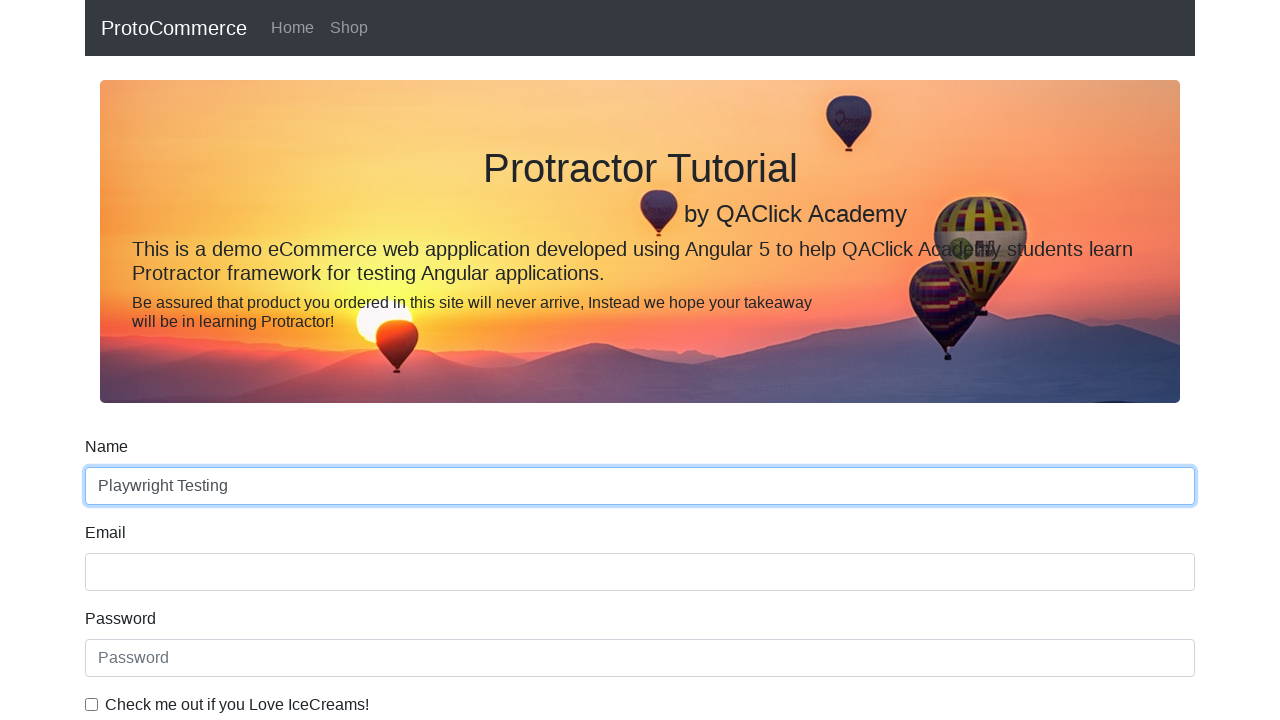

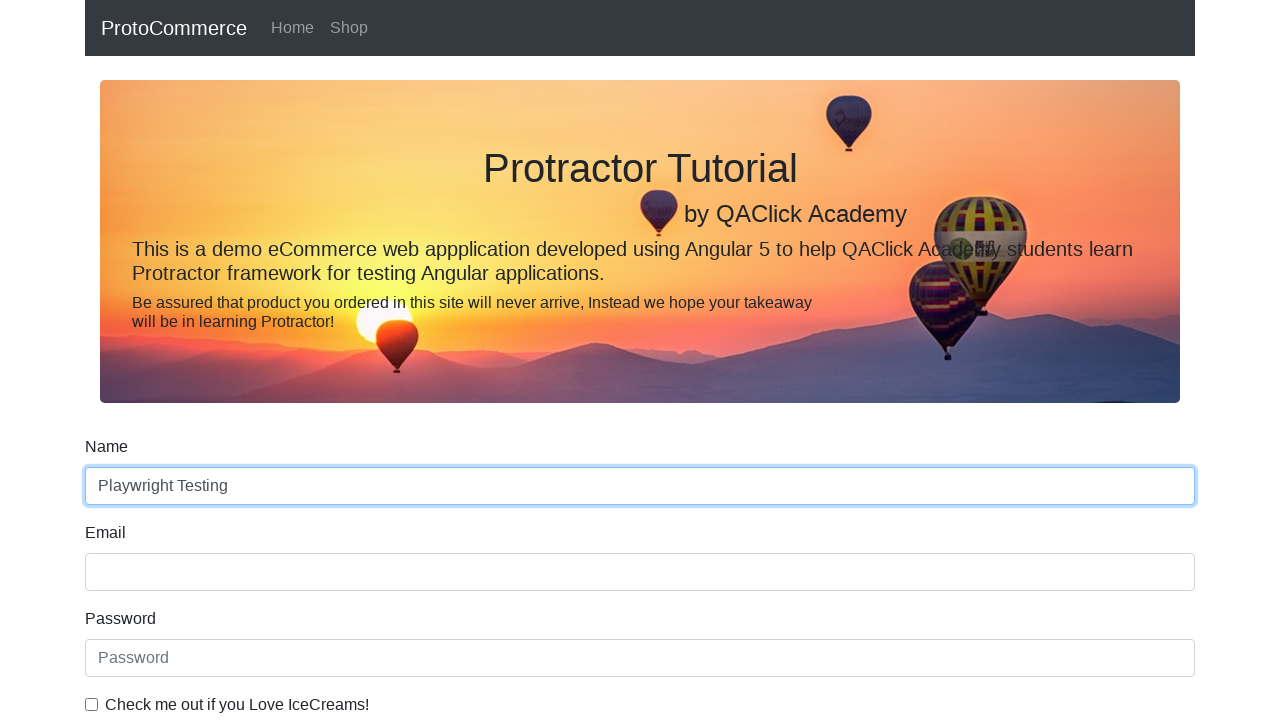